Tests the email input field functionality by entering an email address and verifying the input was accepted correctly.

Starting URL: https://saucelabs.com/test/guinea-pig

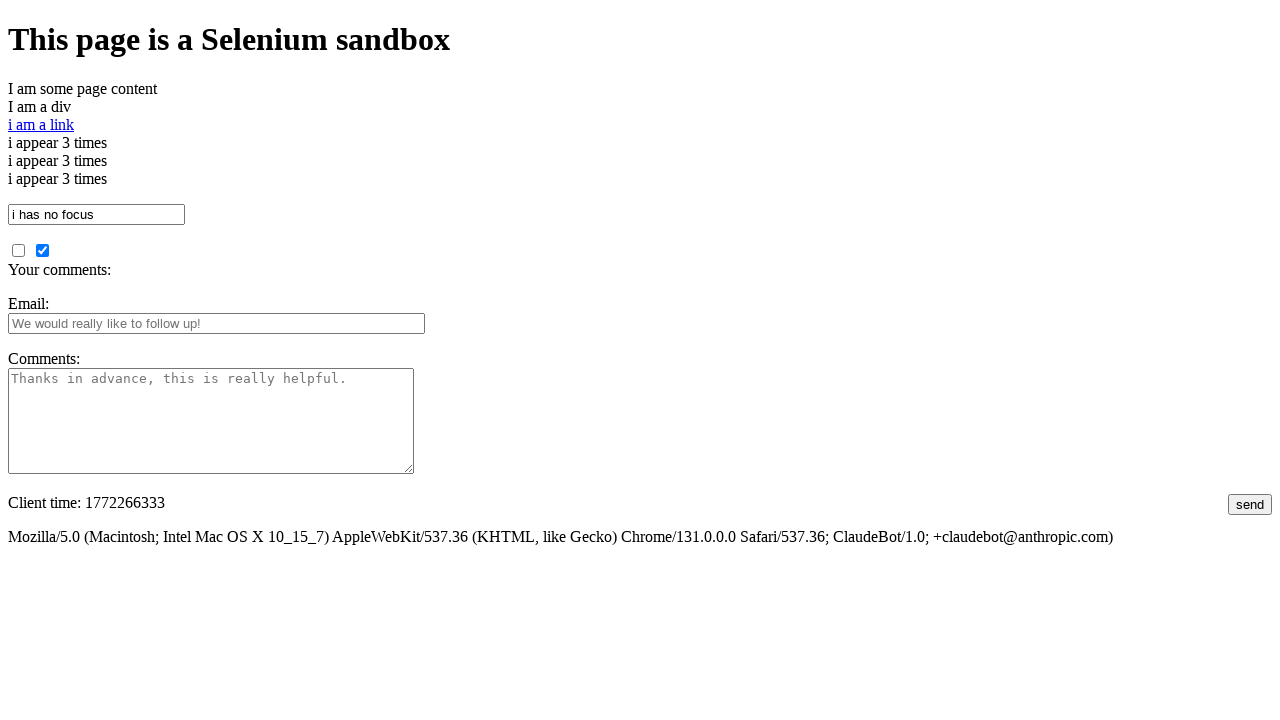

Filled email input field with 'abc@gmail.com' on input#fbemail
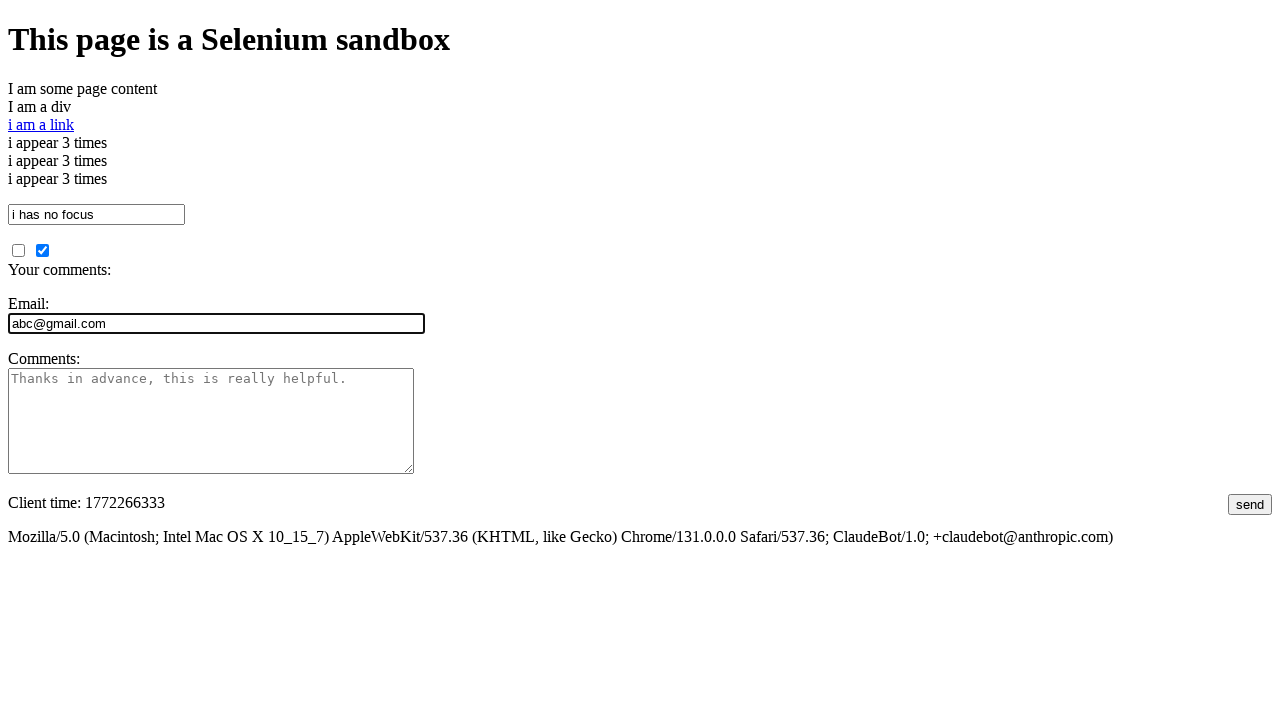

Verified email input field contains the correct value 'abc@gmail.com'
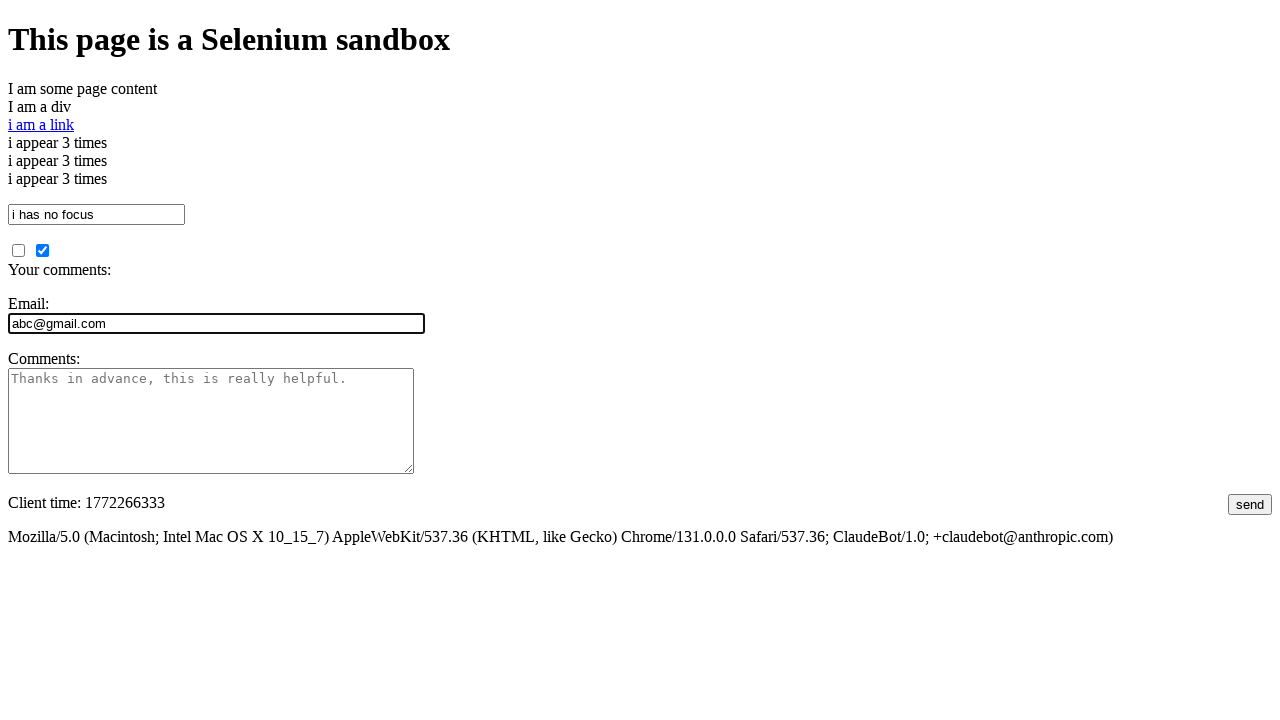

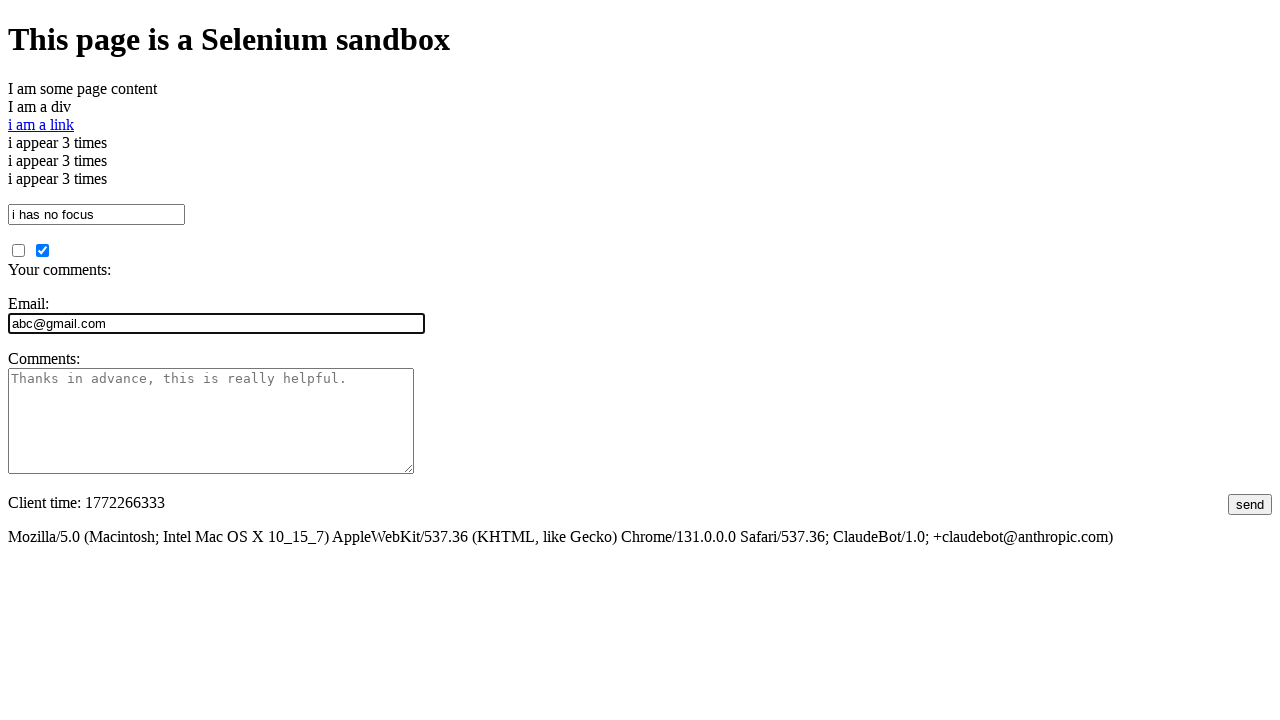